Tests dropdown navigation by hovering over the Solutions menu and clicking on the Retail option

Starting URL: https://www.lambdatest.com/selenium-playground/

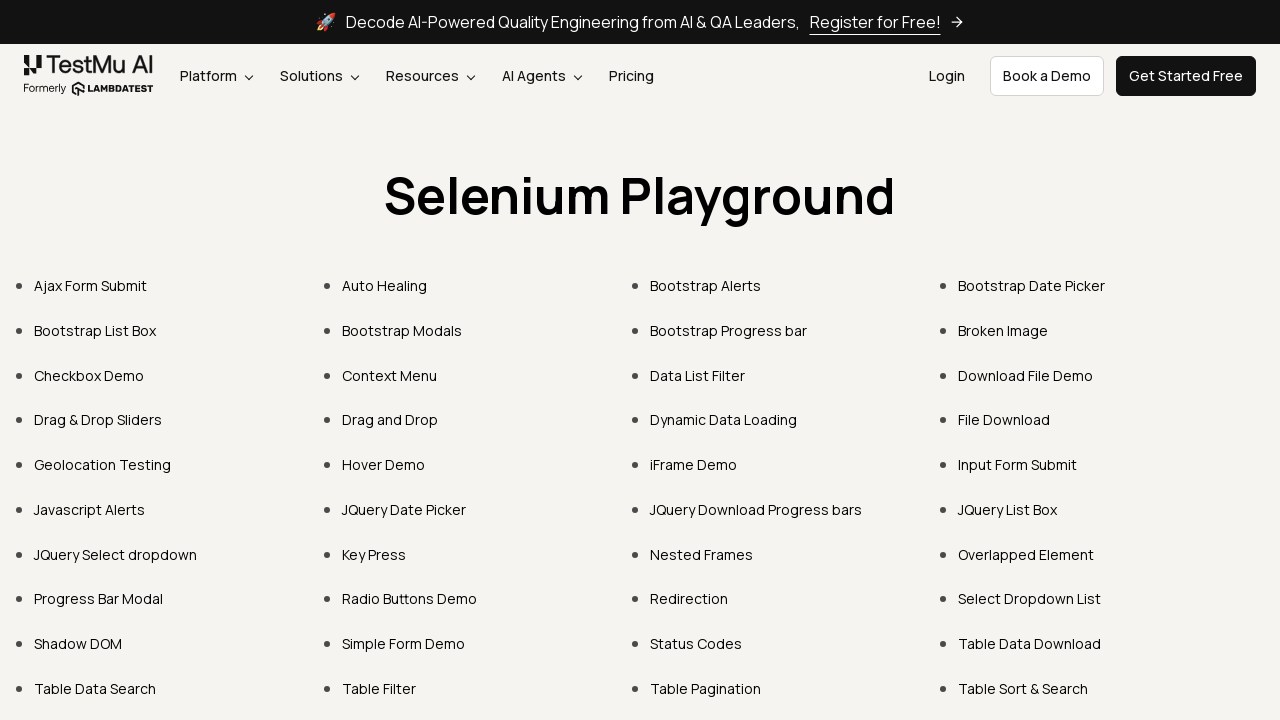

Hovered over Solutions menu to reveal dropdown at (319, 76) on internal:text="Solutions"i
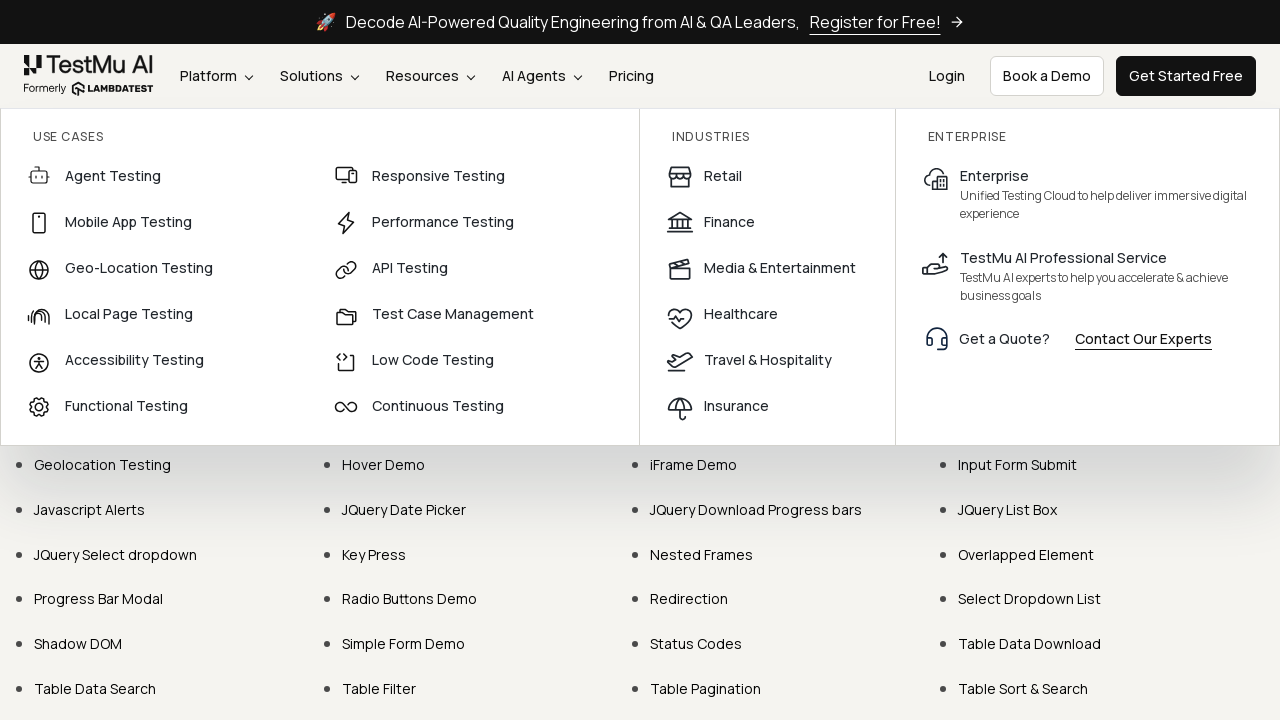

Clicked on Retail option in dropdown at (787, 176) on internal:text="Retail"i
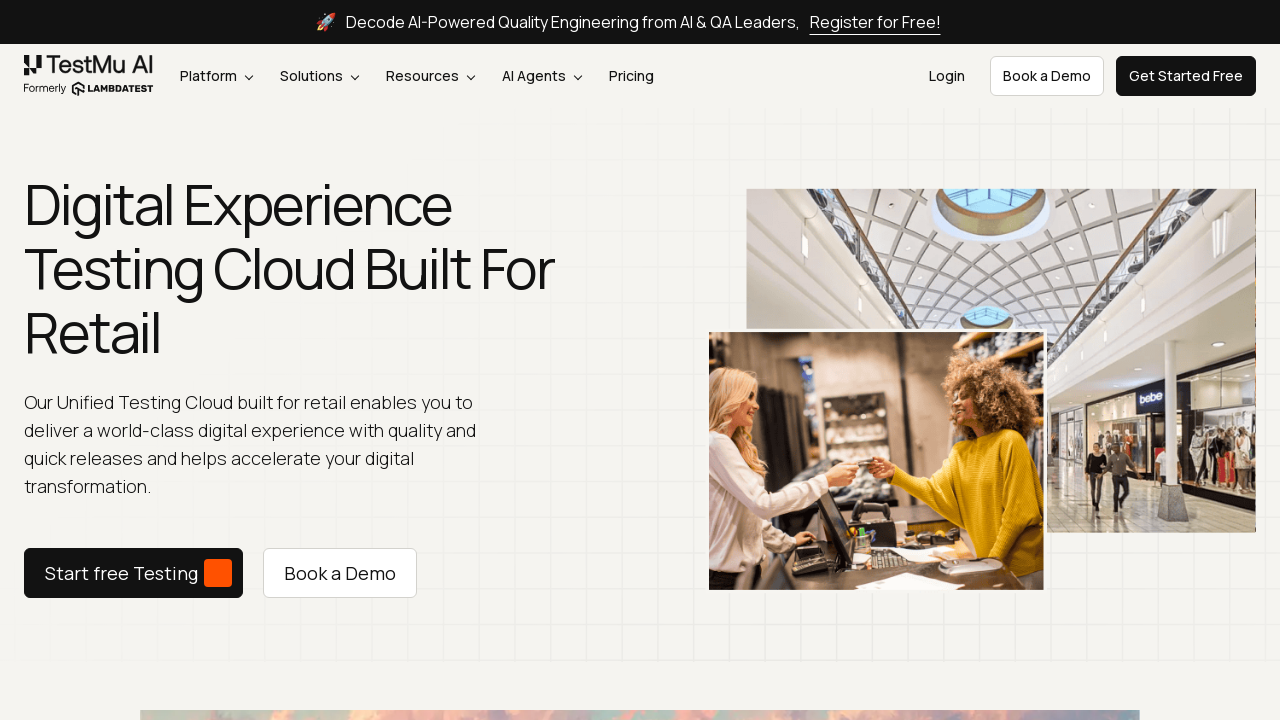

Navigation completed and page loaded
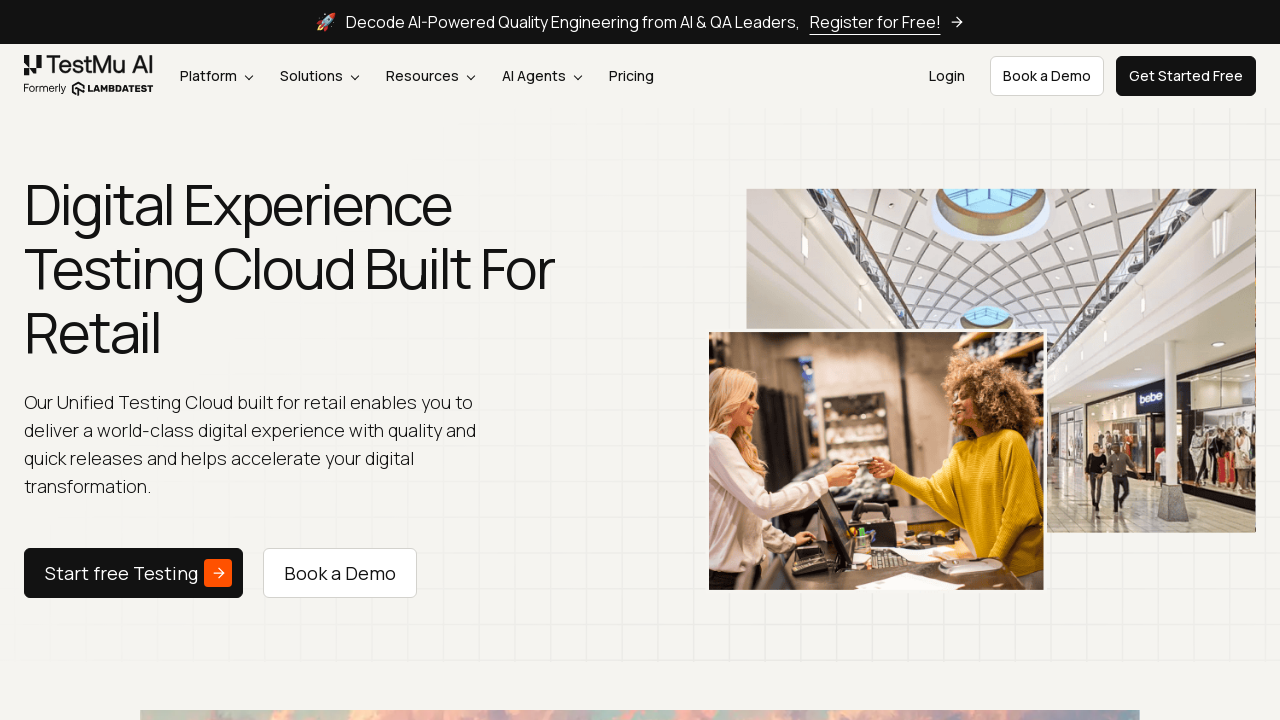

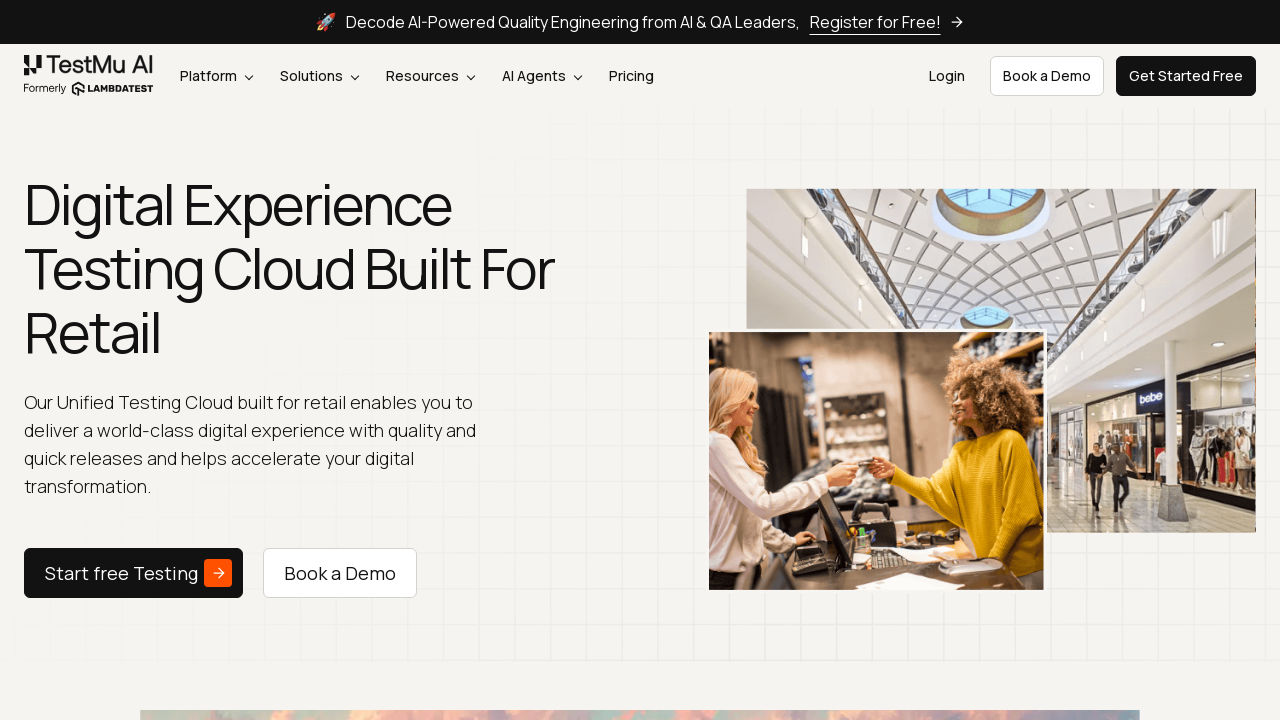